Tests browser alert handling by clicking a confirm button that triggers an alert dialog, then accepting the alert.

Starting URL: https://rahulshettyacademy.com/AutomationPractice/

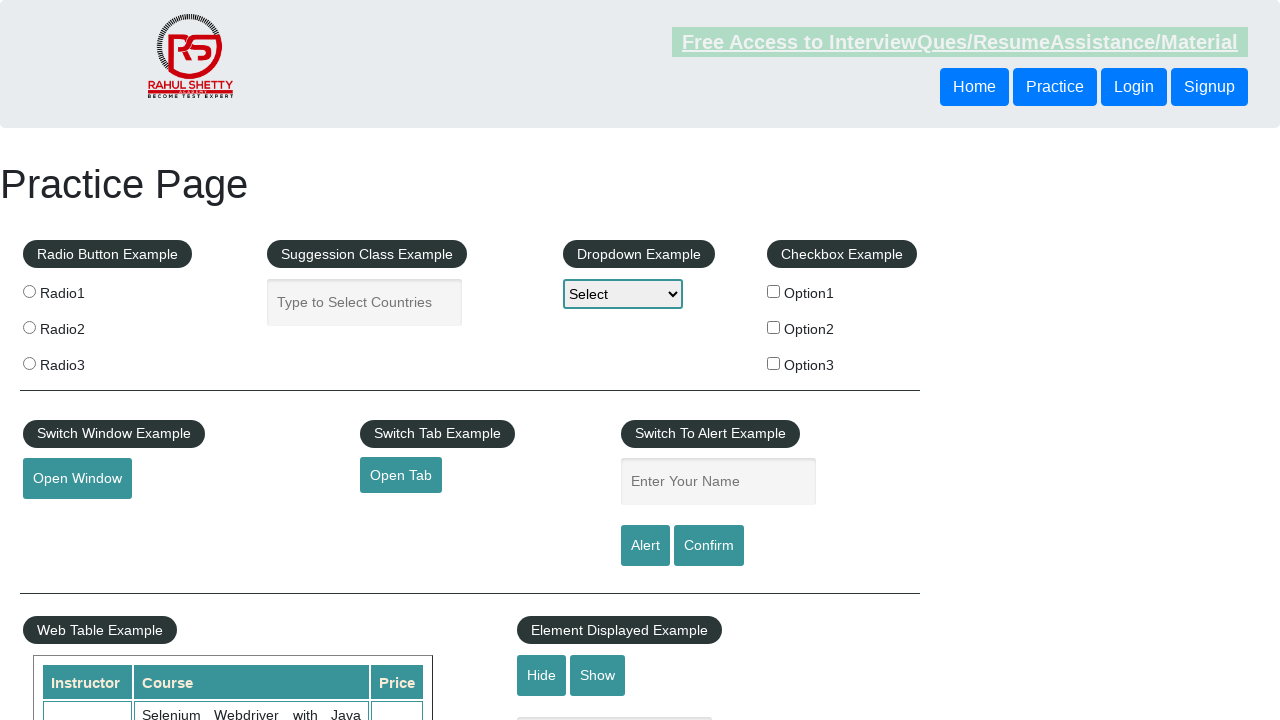

Set up dialog handler to accept alerts
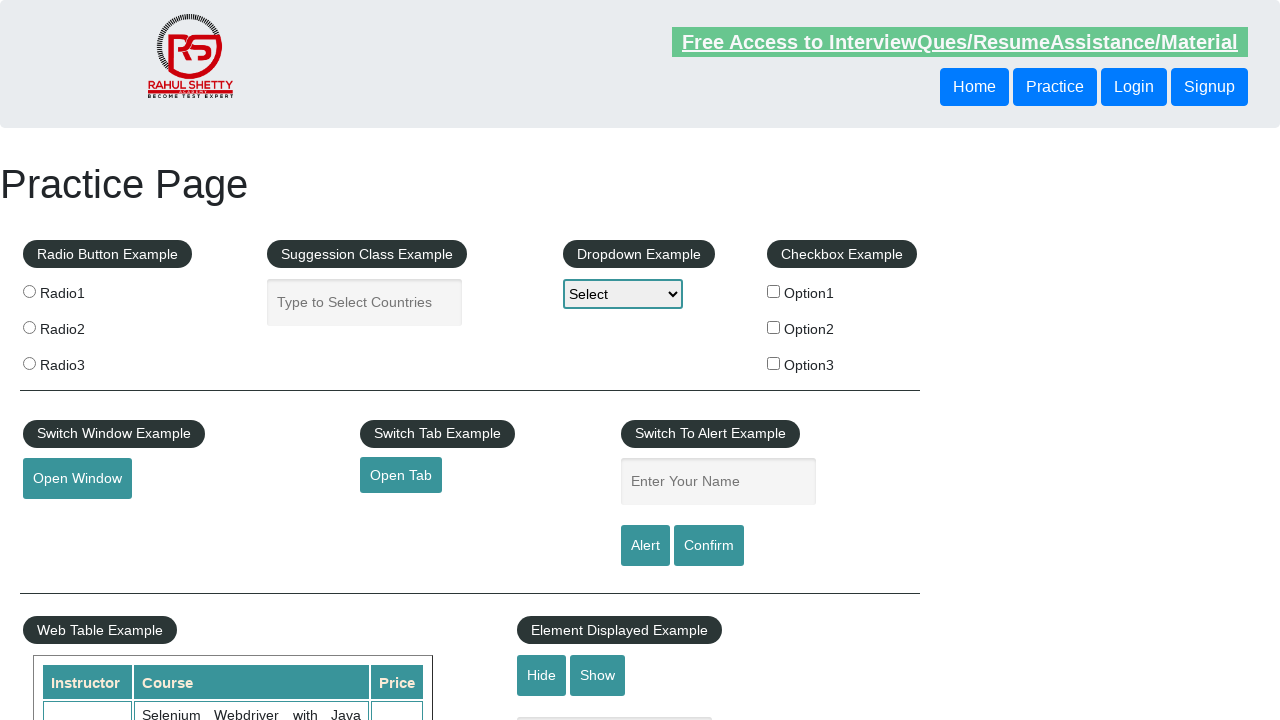

Clicked confirm button to trigger alert dialog at (709, 546) on input#confirmbtn
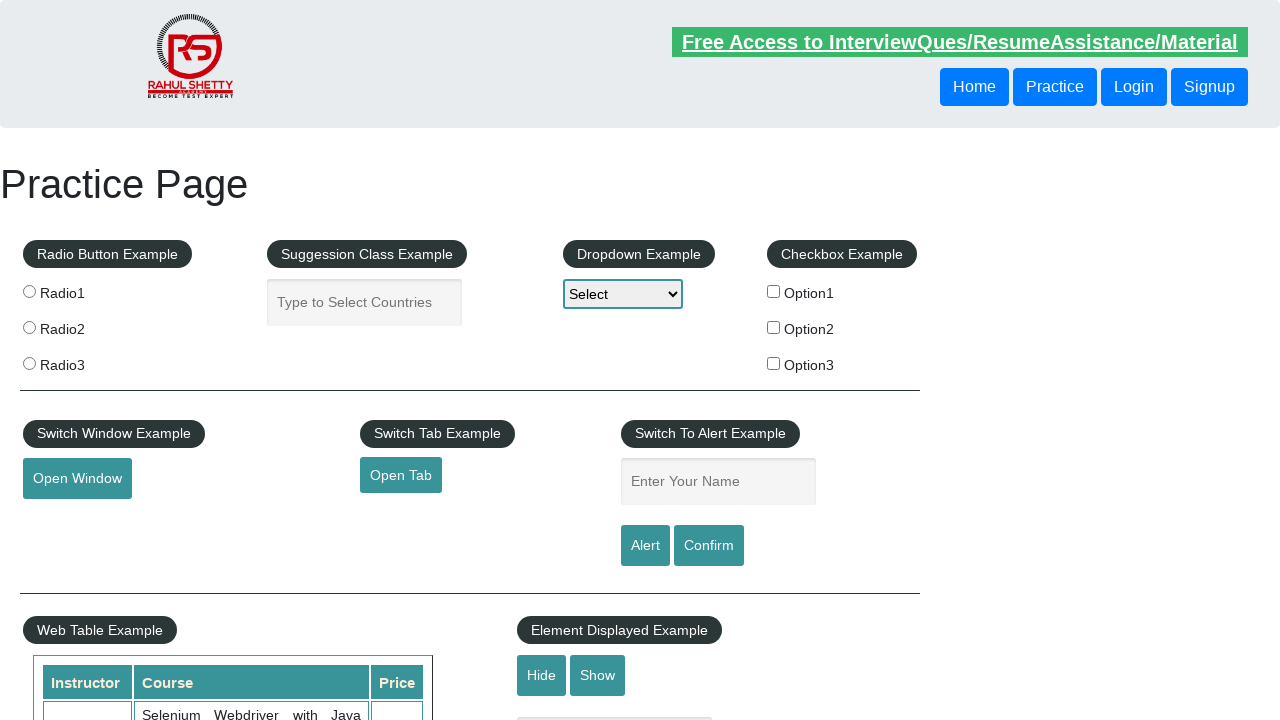

Waited for alert dialog to be handled
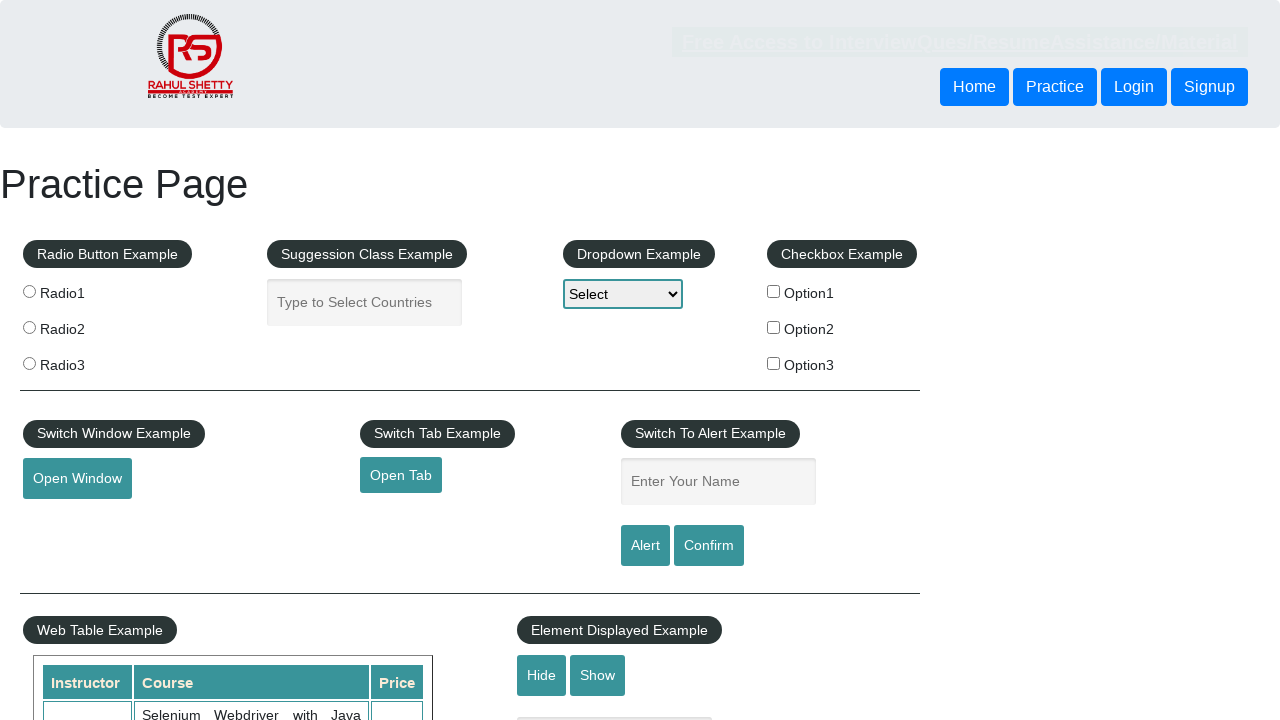

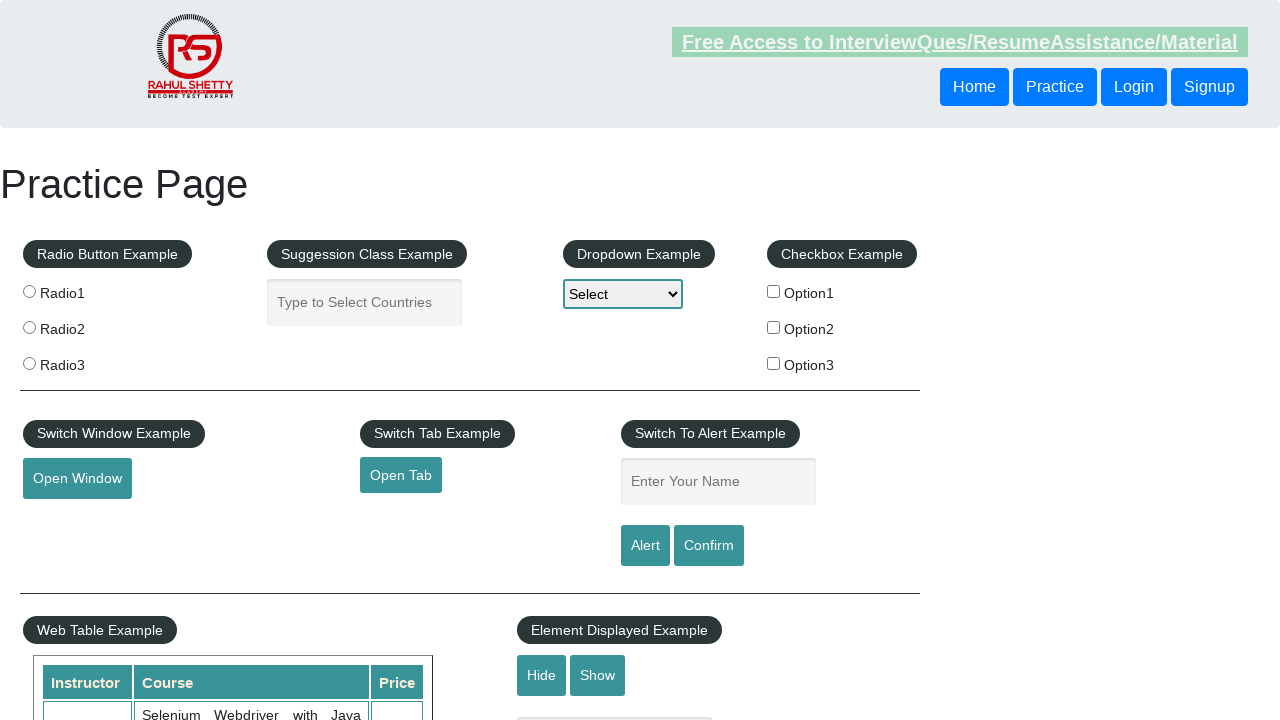